Navigates to Arc'teryx Outlet men's section, waits for JavaScript to render products, scrolls the page to load more content, and verifies that product tiles with links are displayed.

Starting URL: https://outlet.arcteryx.com/ca/zh/c/mens

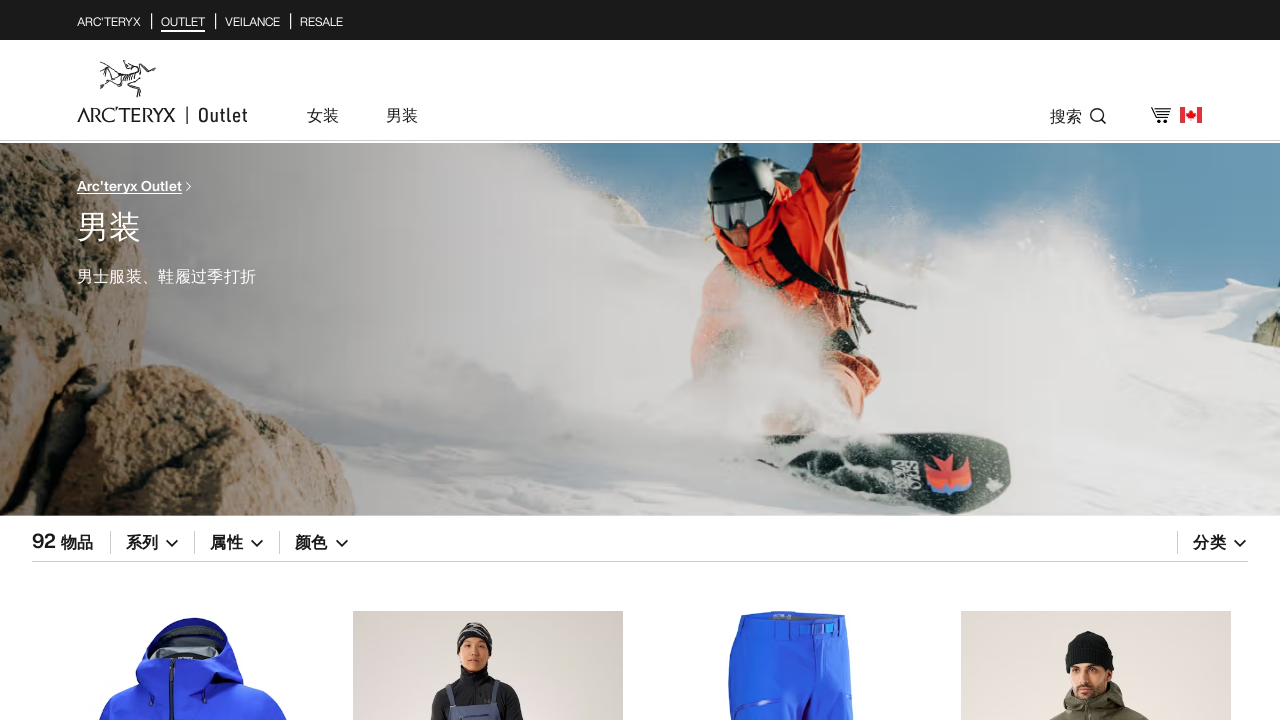

Waited 20 seconds for JavaScript to render products
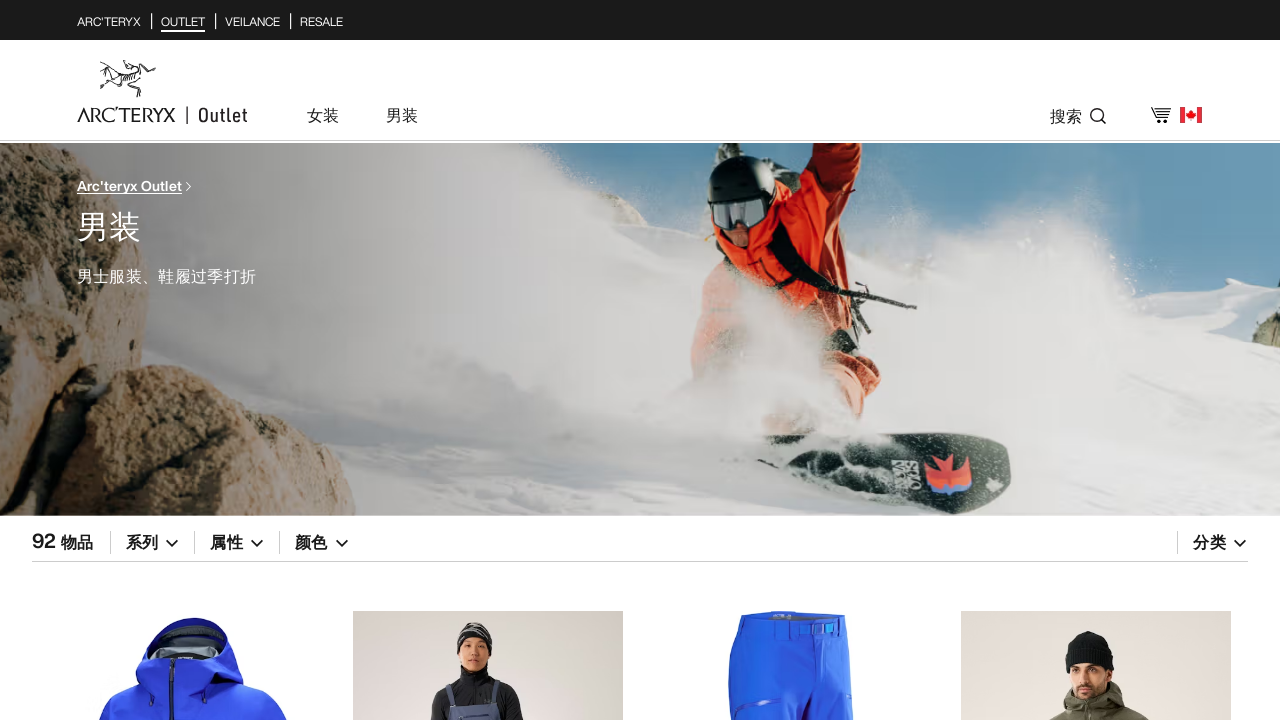

Scrolled to bottom of page (iteration 1/3)
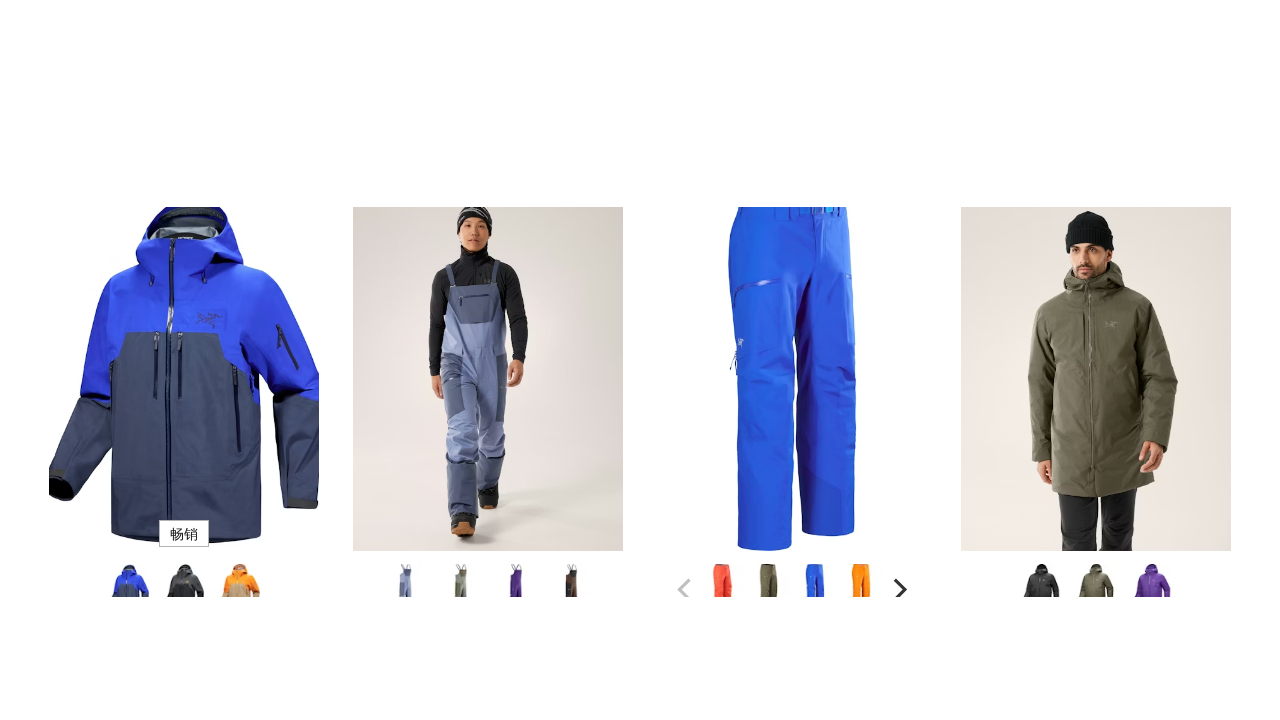

Waited 3 seconds for more products to load (iteration 1/3)
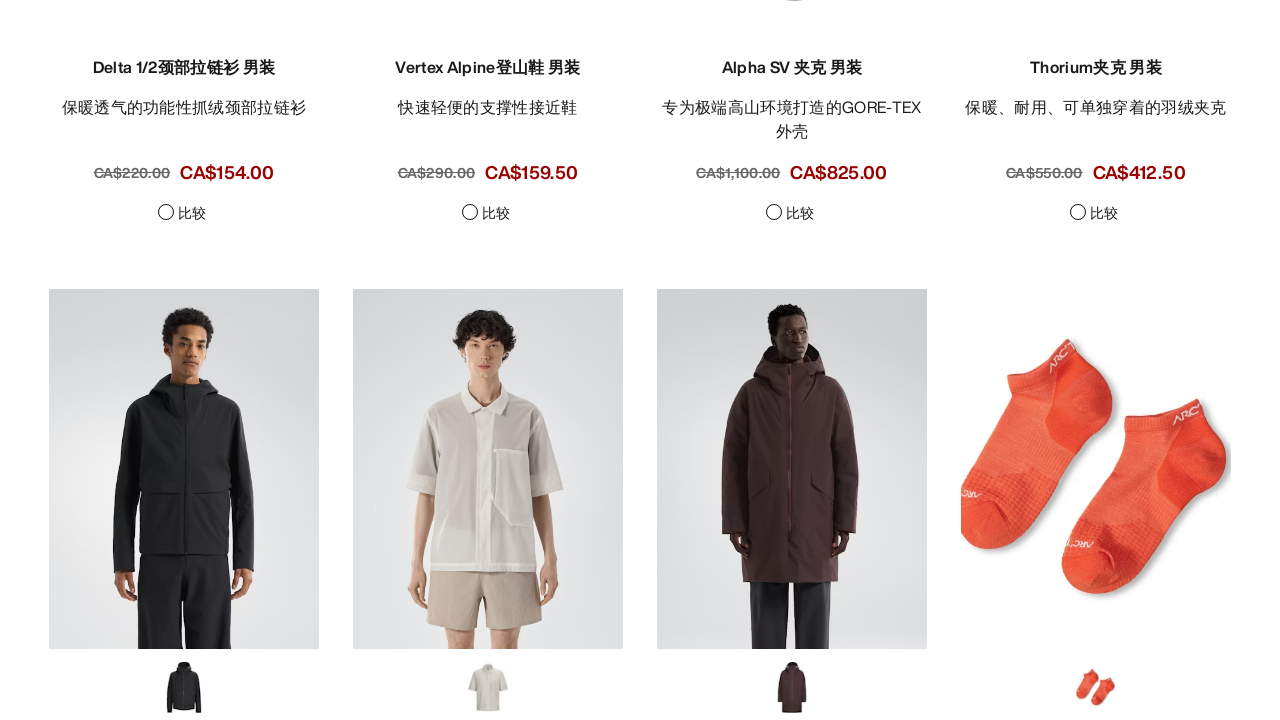

Scrolled to bottom of page (iteration 2/3)
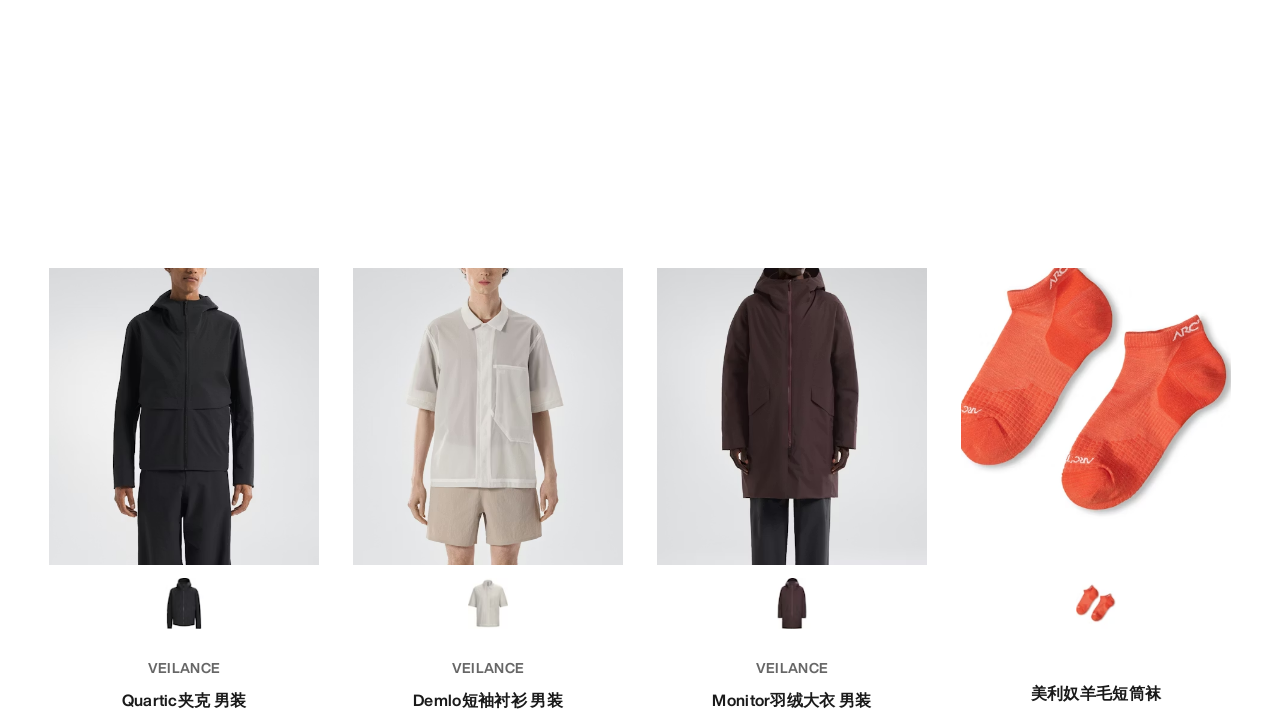

Waited 3 seconds for more products to load (iteration 2/3)
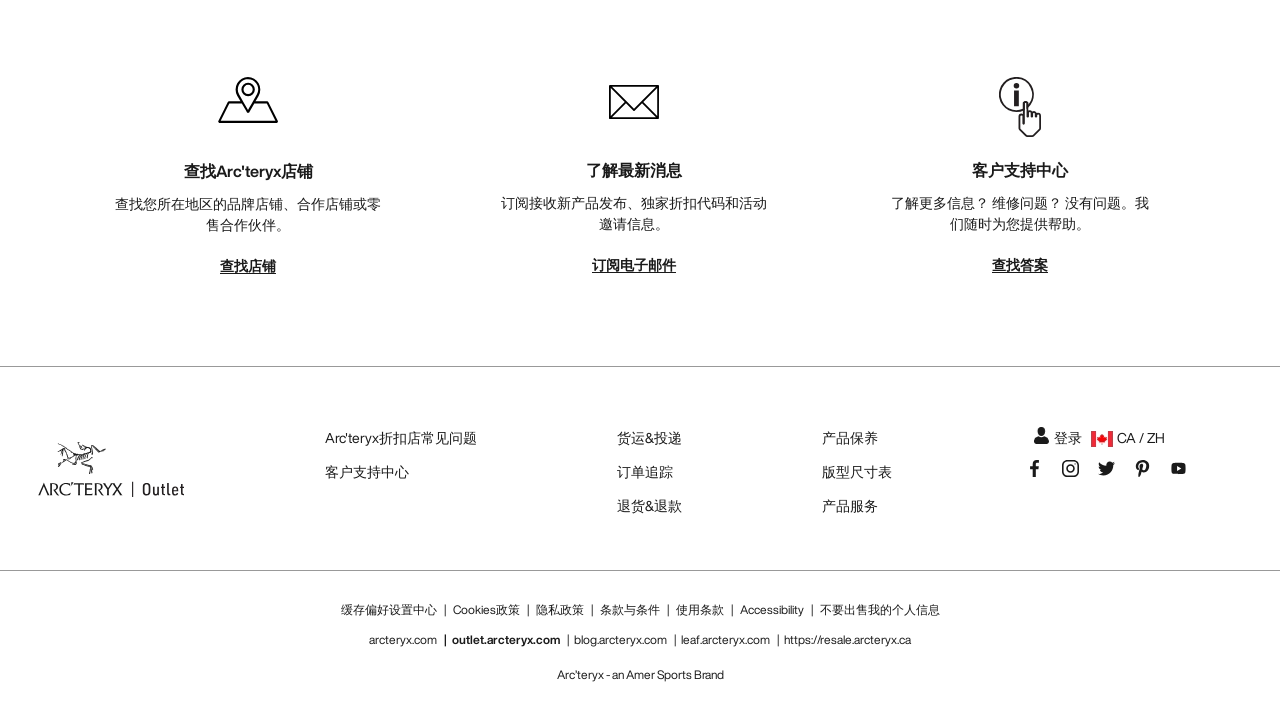

Scrolled to bottom of page (iteration 3/3)
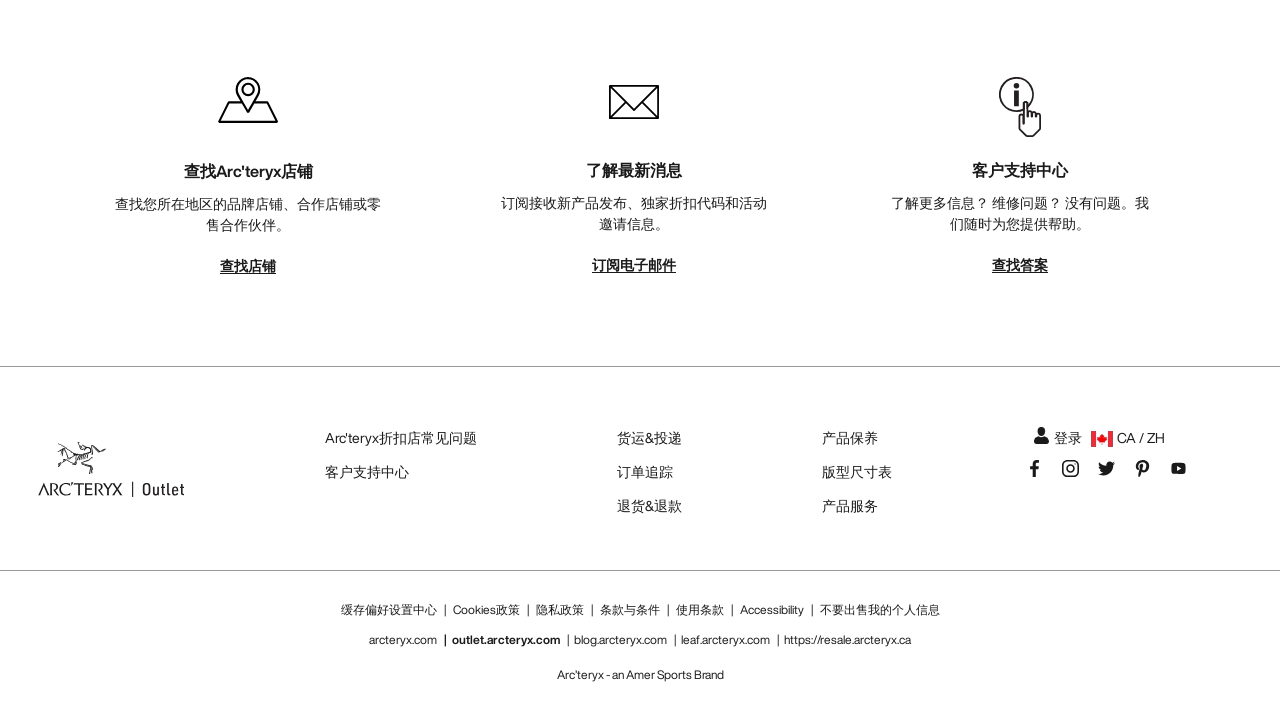

Waited 3 seconds for more products to load (iteration 3/3)
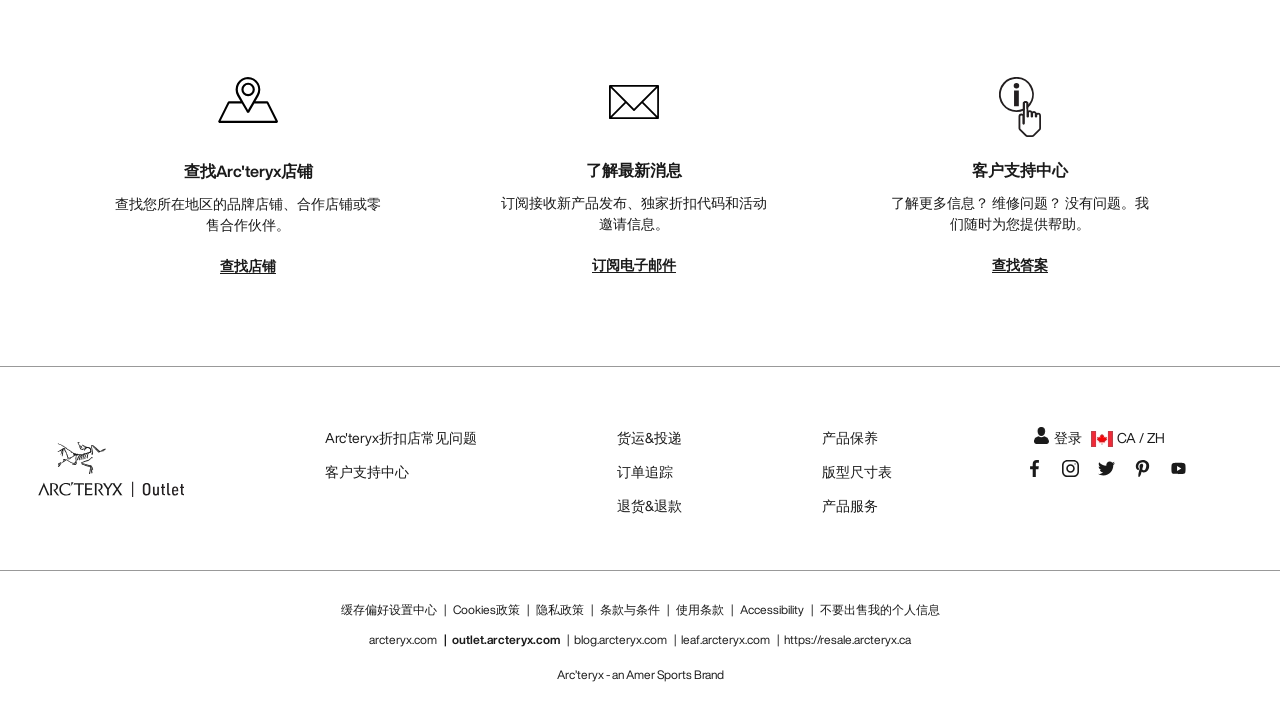

Waited for product links with men's section URL pattern to be available
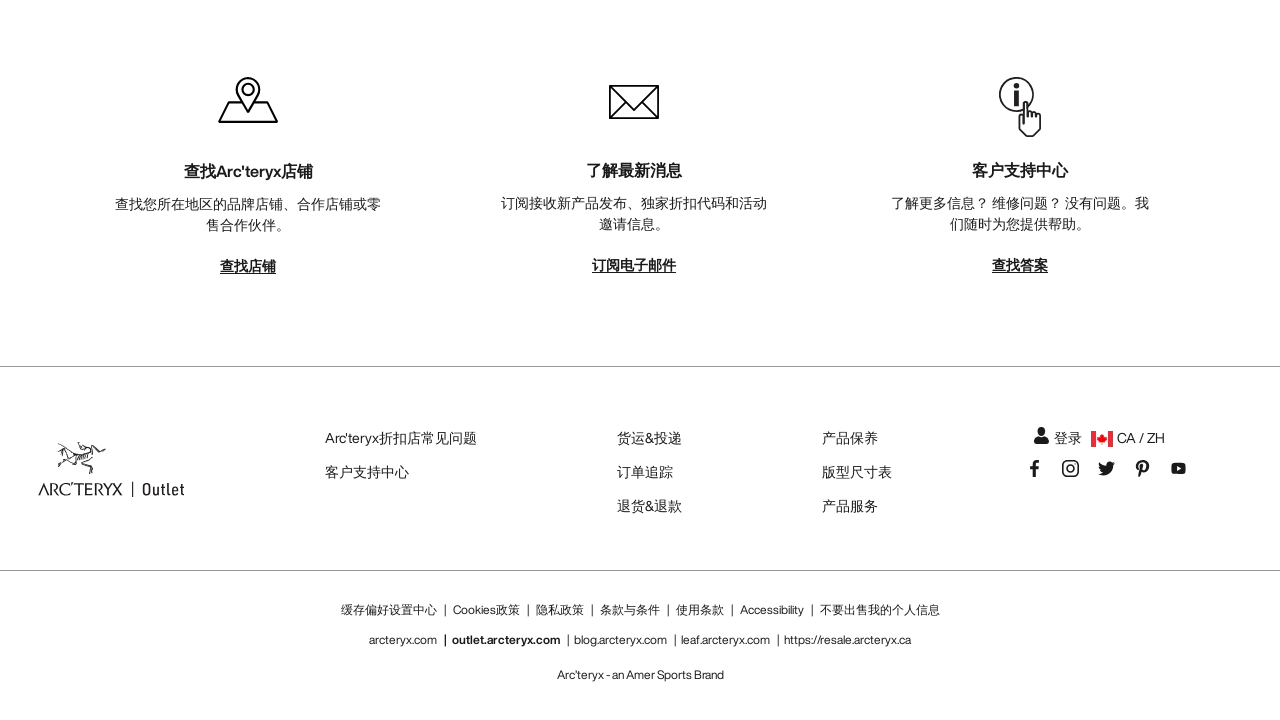

Verified that product tiles with links are displayed
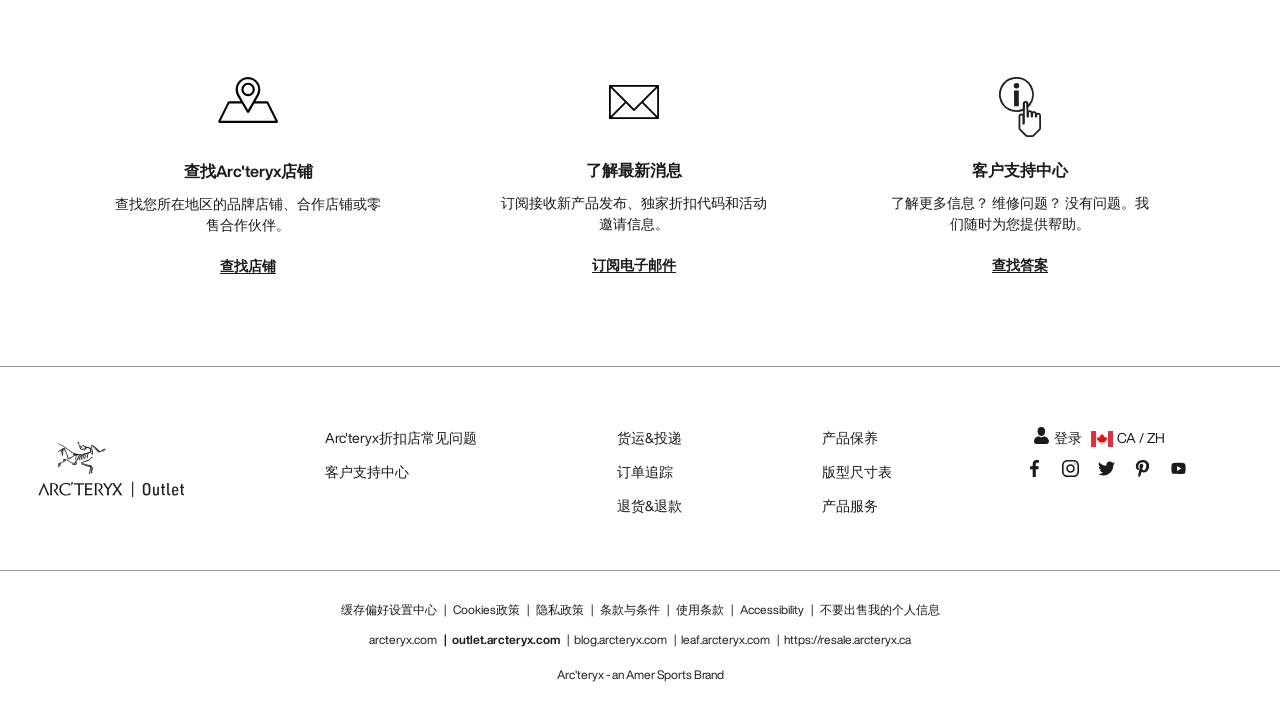

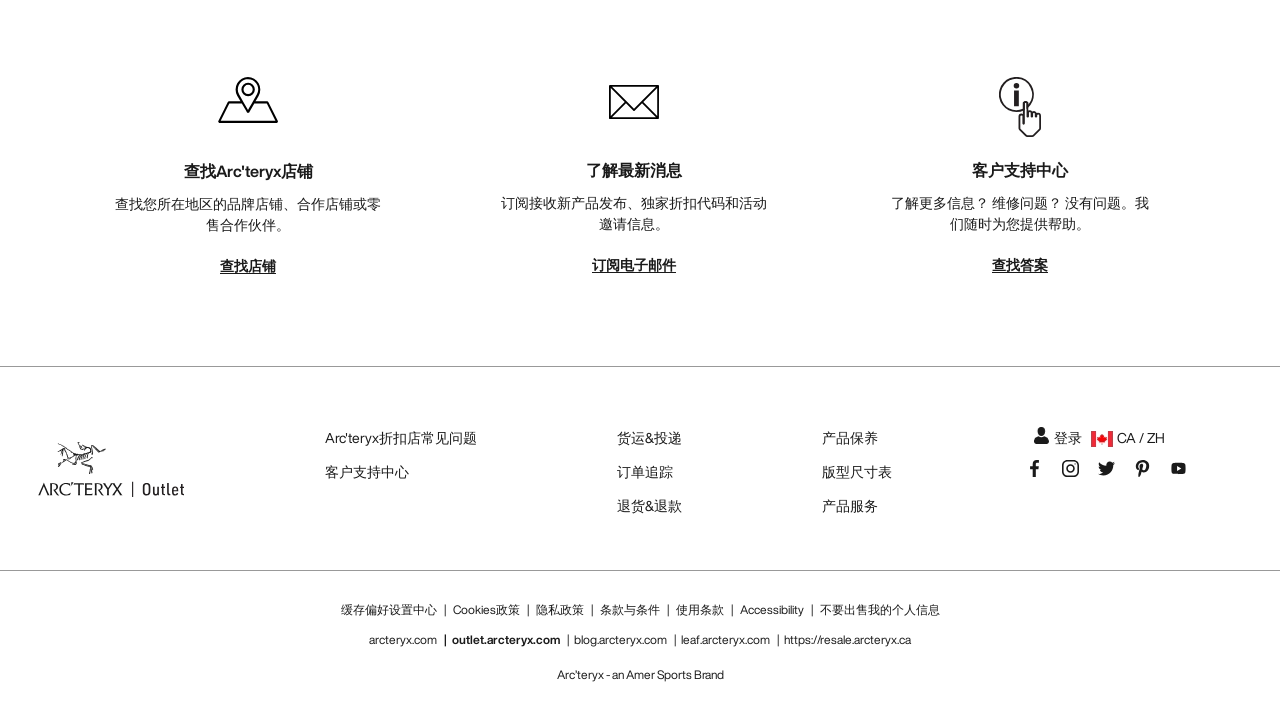